Tests data table sorting by clicking the dues column header twice to sort in descending order (table without class attributes)

Starting URL: http://the-internet.herokuapp.com/tables

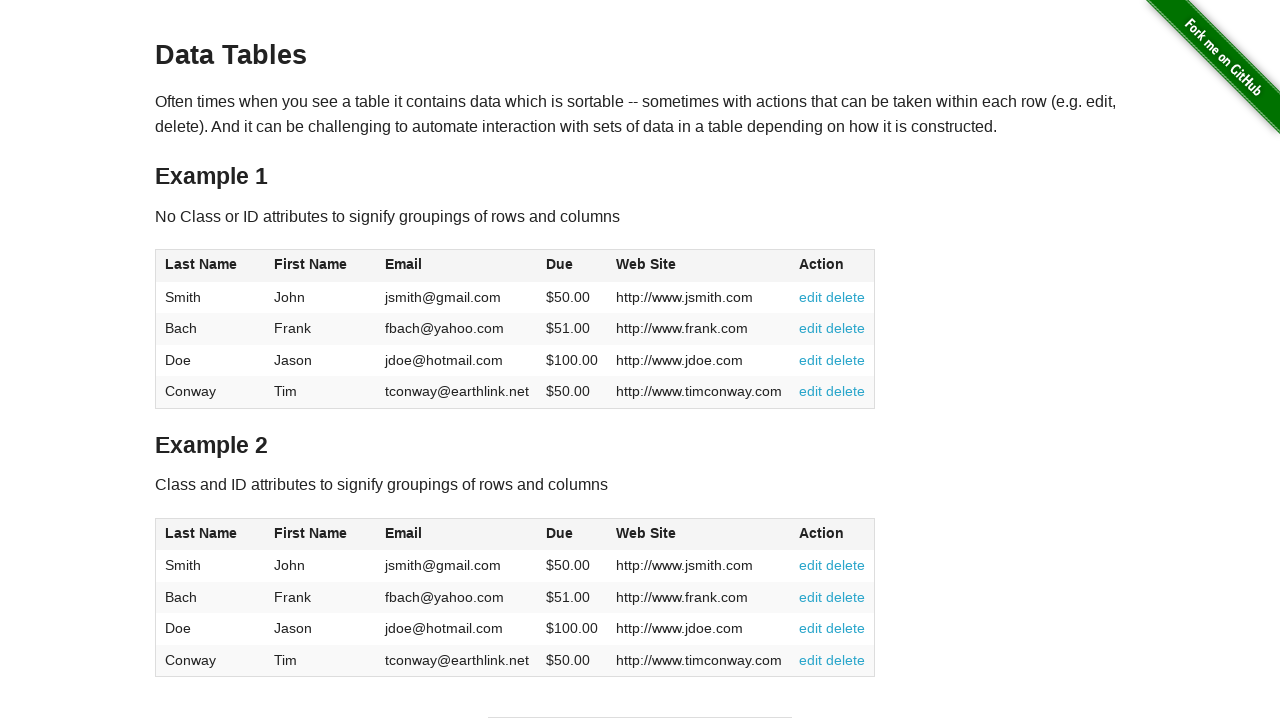

Clicked dues column header for first sort (ascending) at (572, 266) on #table1 thead tr th:nth-of-type(4)
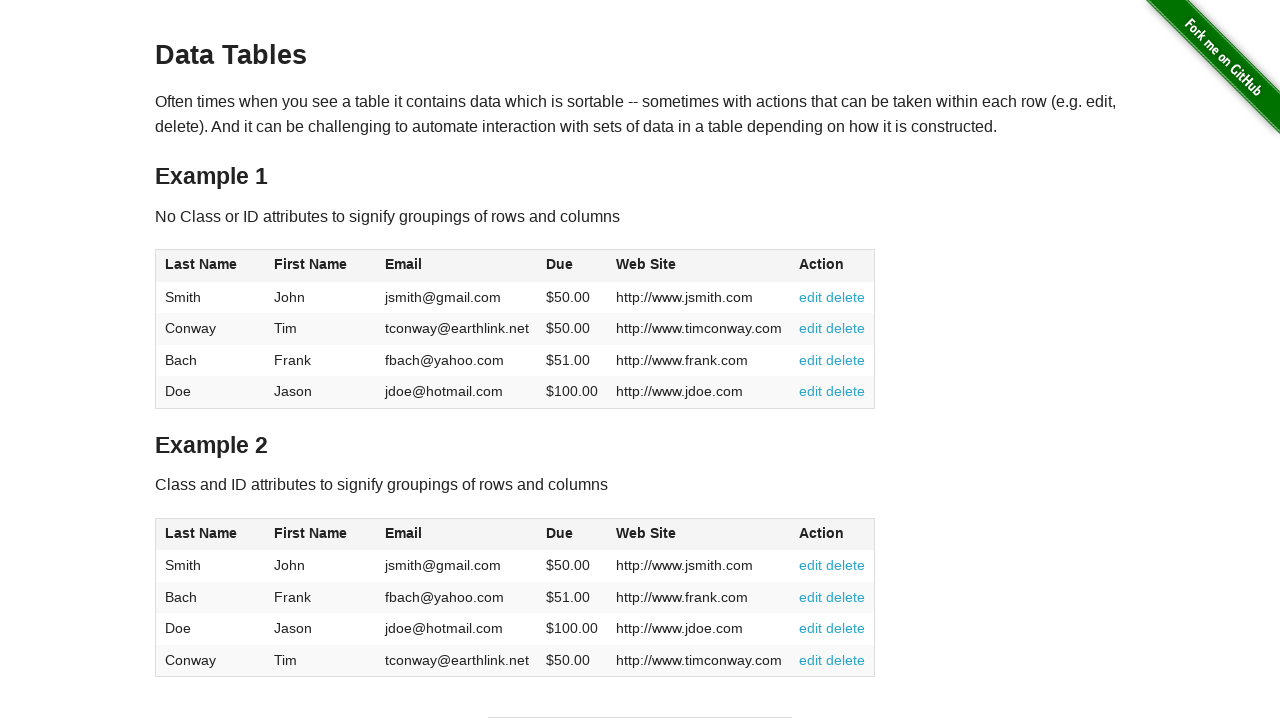

Clicked dues column header again to sort in descending order at (572, 266) on #table1 thead tr th:nth-of-type(4)
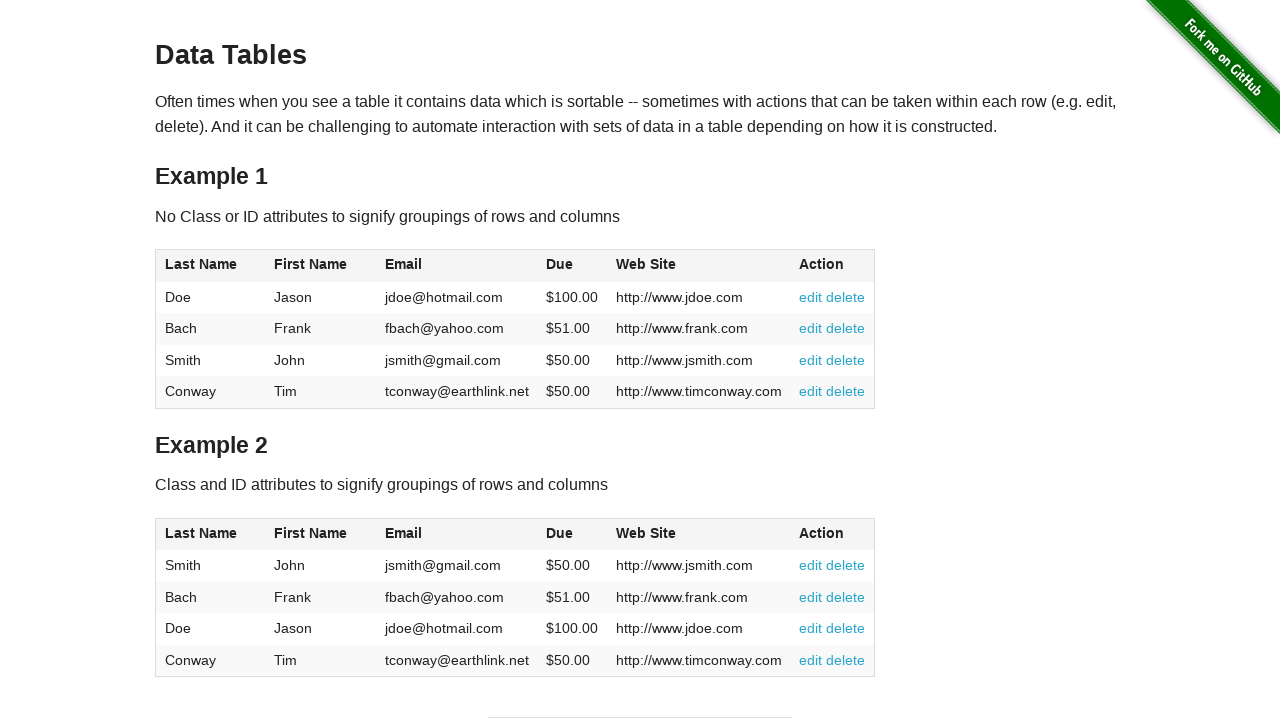

Table data loaded and dues column is sorted in descending order
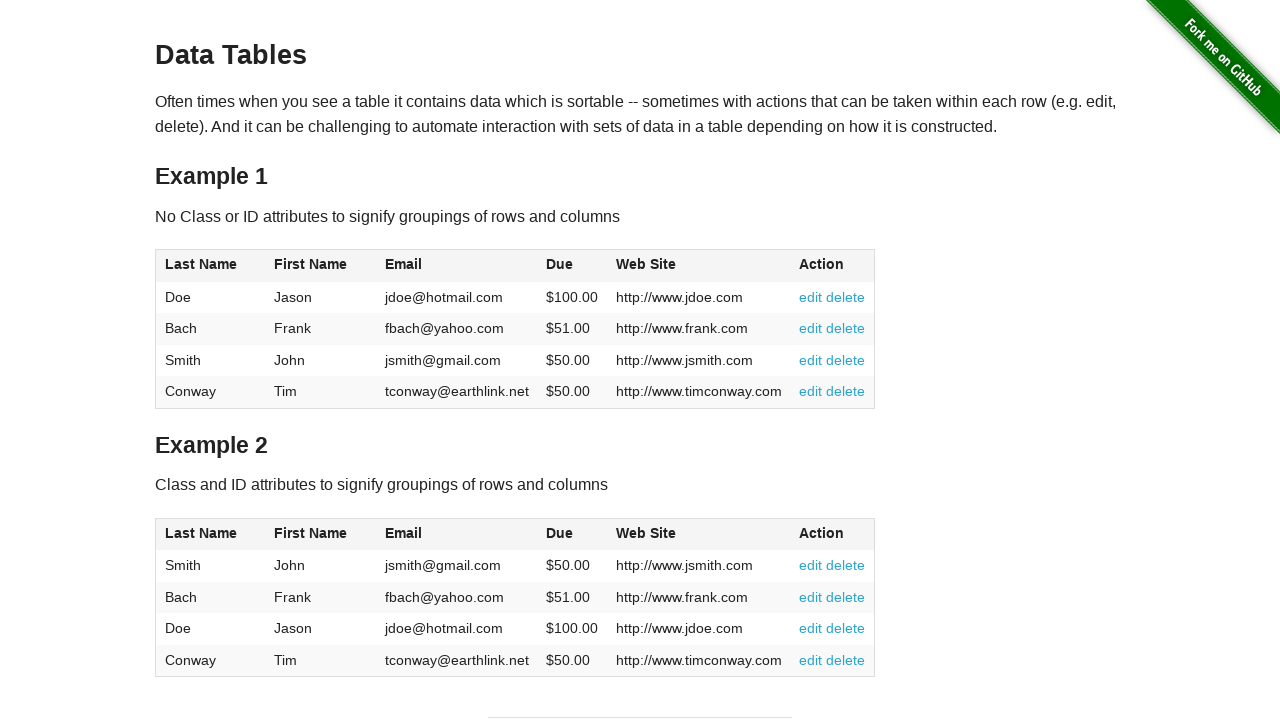

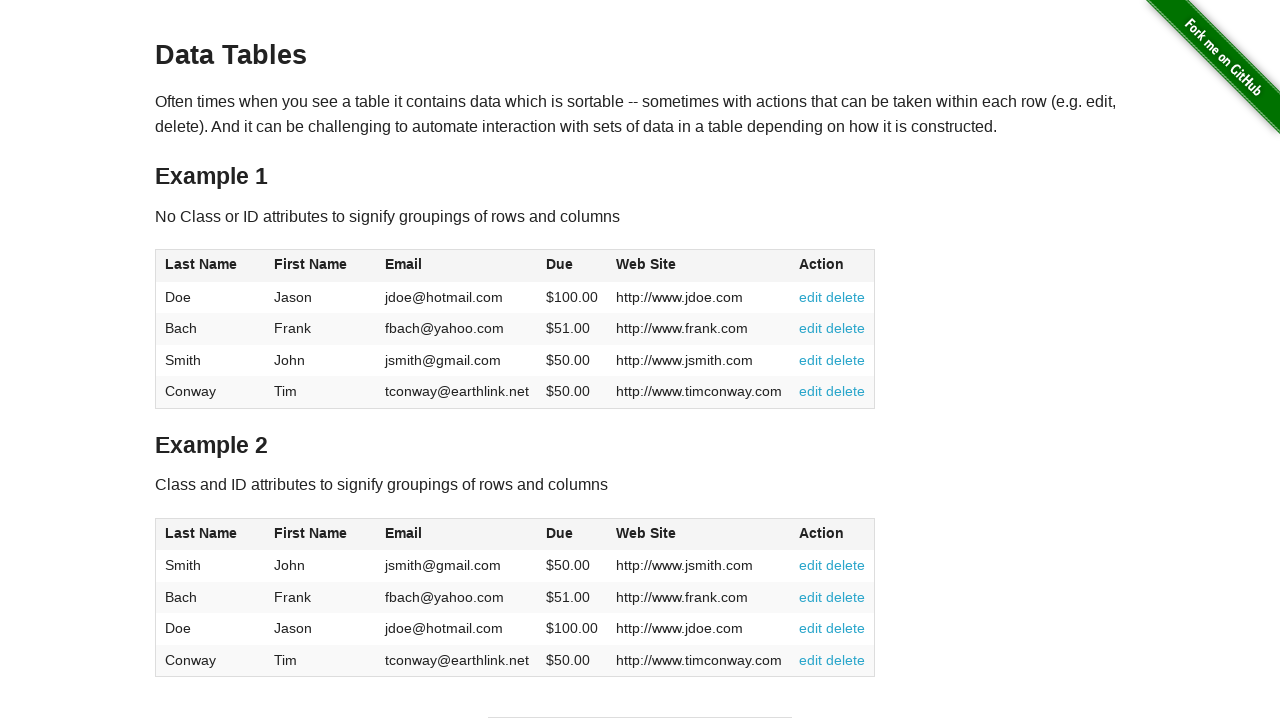